Tests a slow calculator by setting a 45-second delay, performing a 7 + 8 calculation, and verifying the result displays "15" after the delay completes.

Starting URL: https://bonigarcia.dev/selenium-webdriver-java/slow-calculator.html

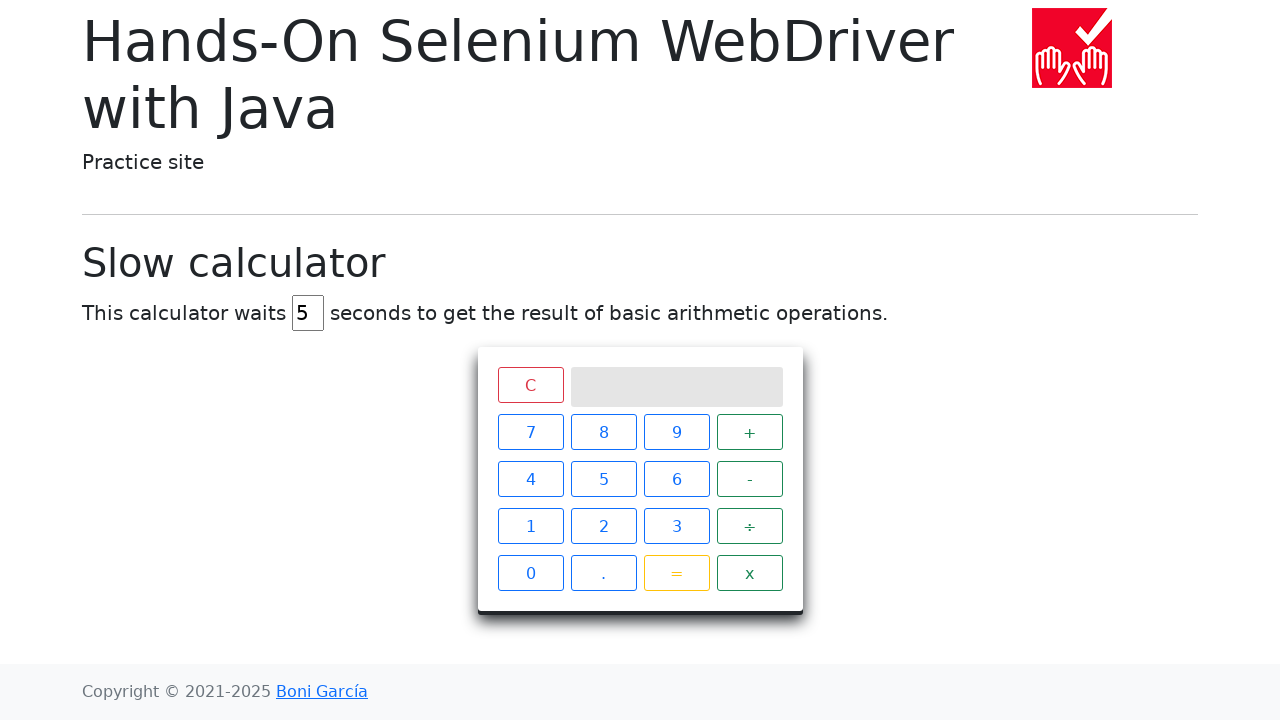

Cleared the delay input field on #delay
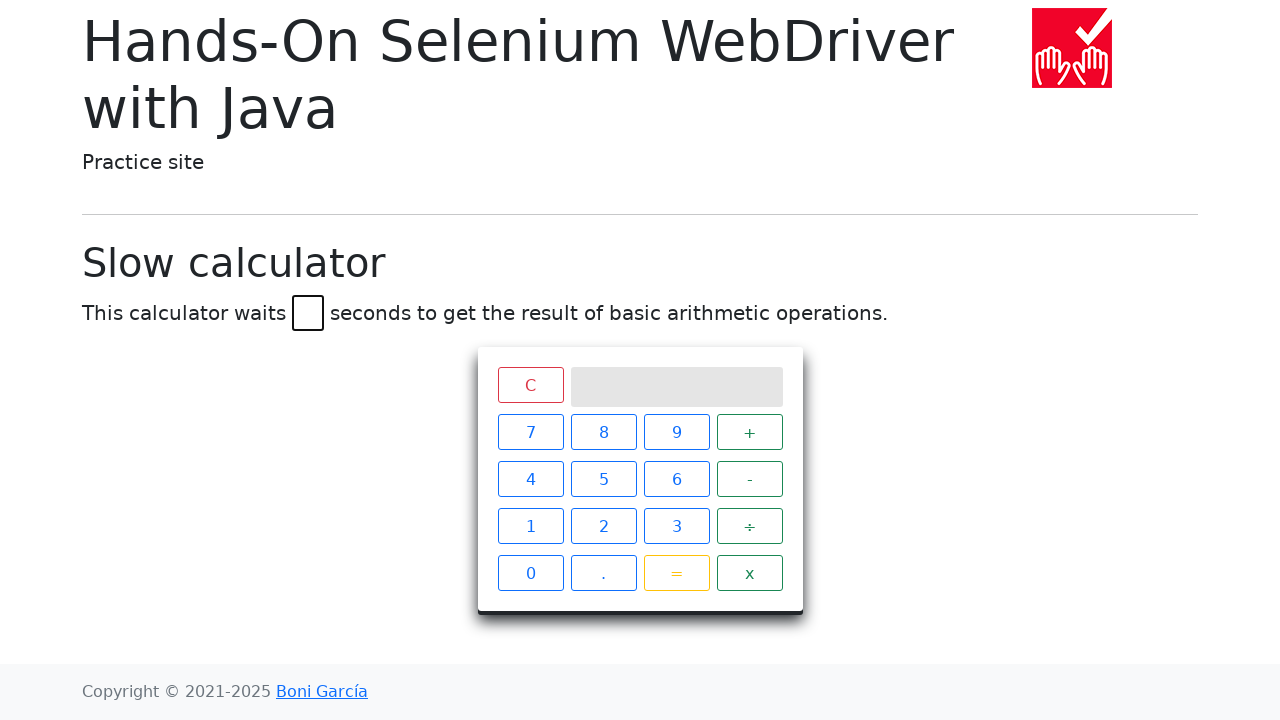

Set delay to 45 seconds on #delay
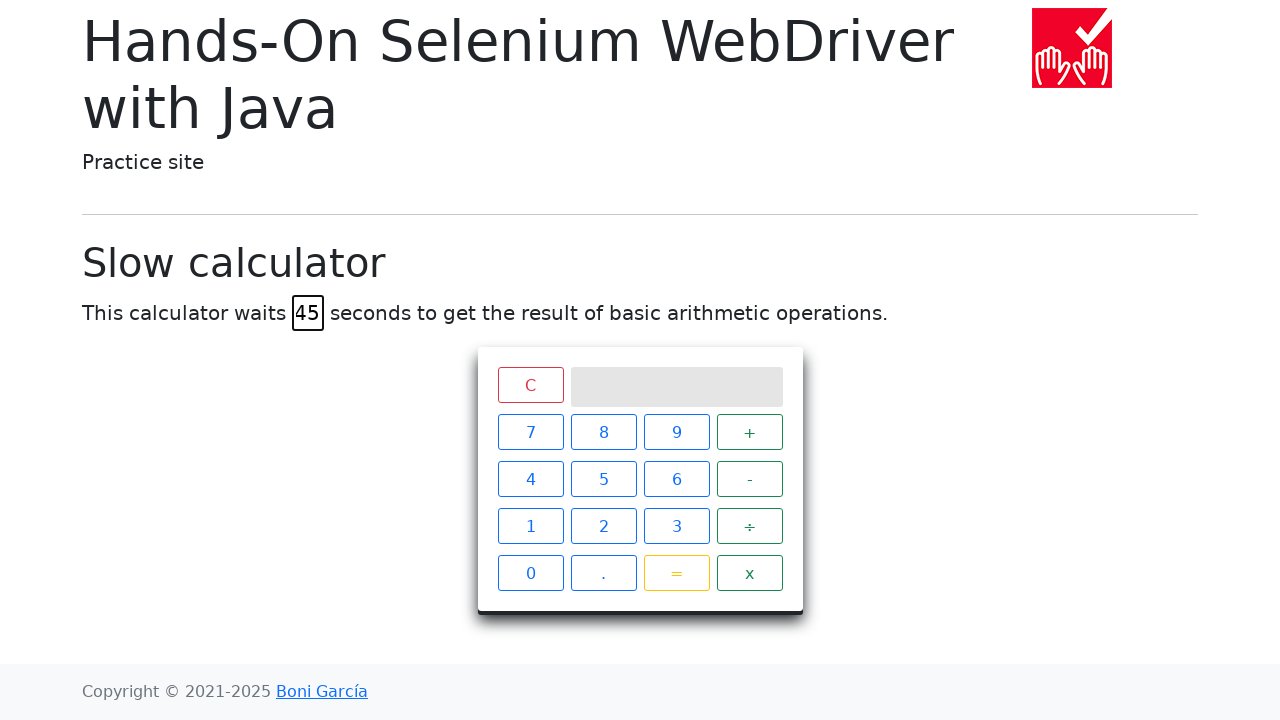

Clicked number 7 at (530, 432) on xpath=//span[text()='7']
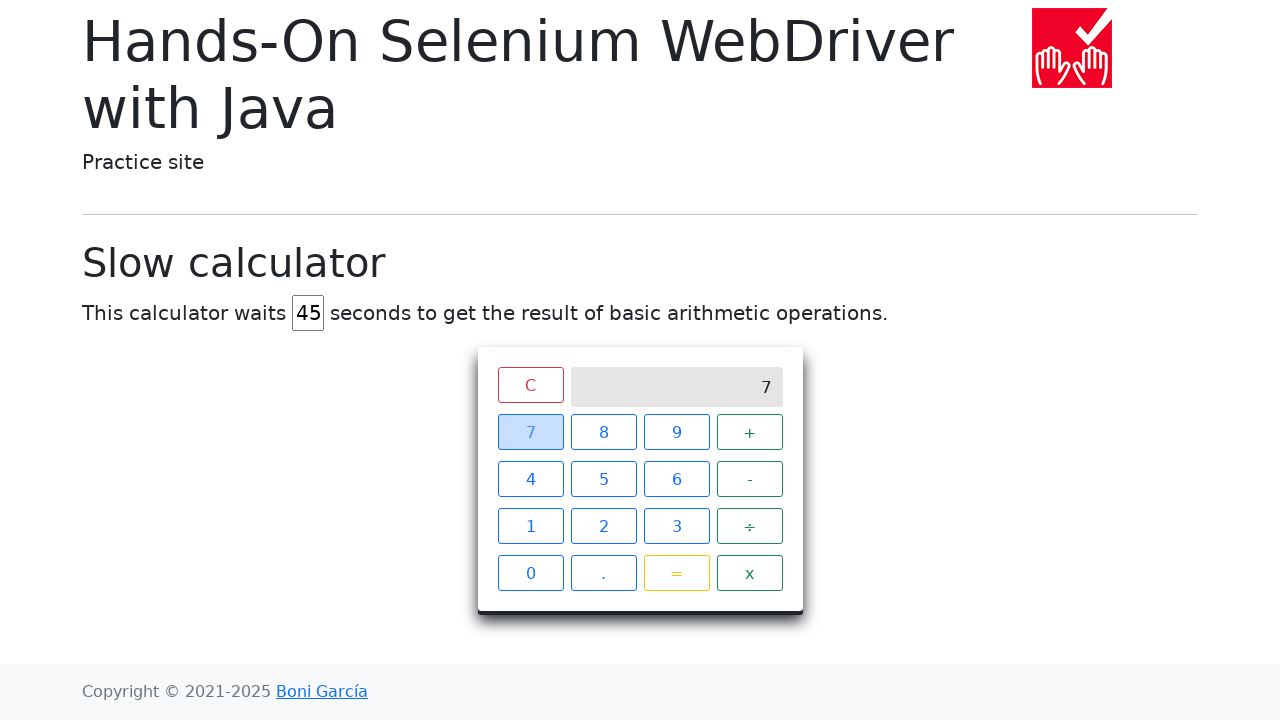

Clicked plus operator at (750, 432) on xpath=//span[text()='+']
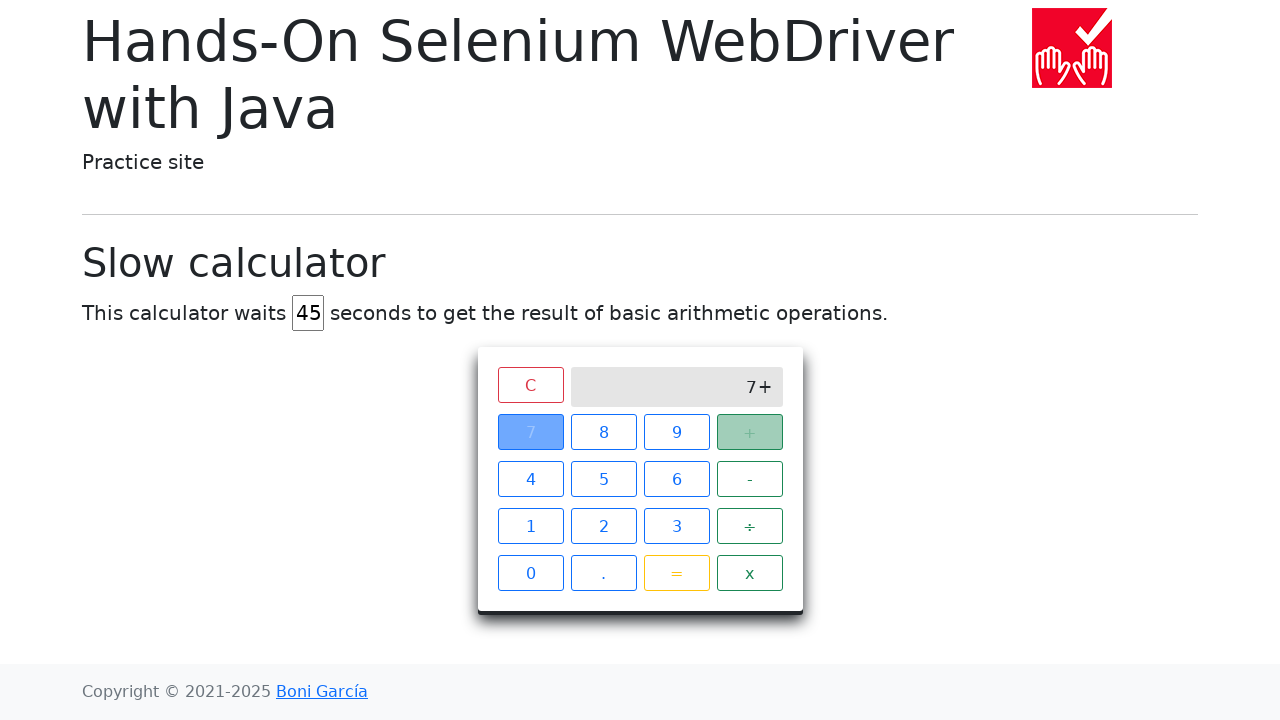

Clicked number 8 at (604, 432) on xpath=//span[text()='8']
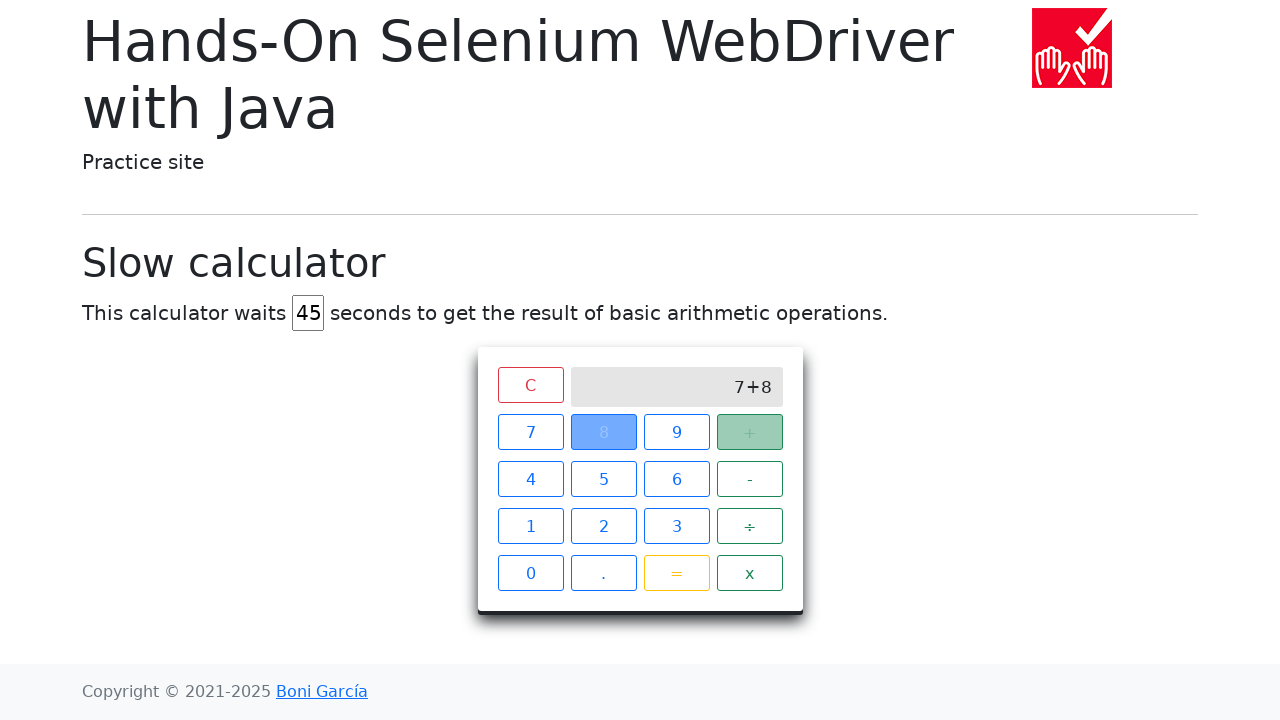

Clicked equals button to execute calculation at (676, 573) on xpath=//span[text()='=']
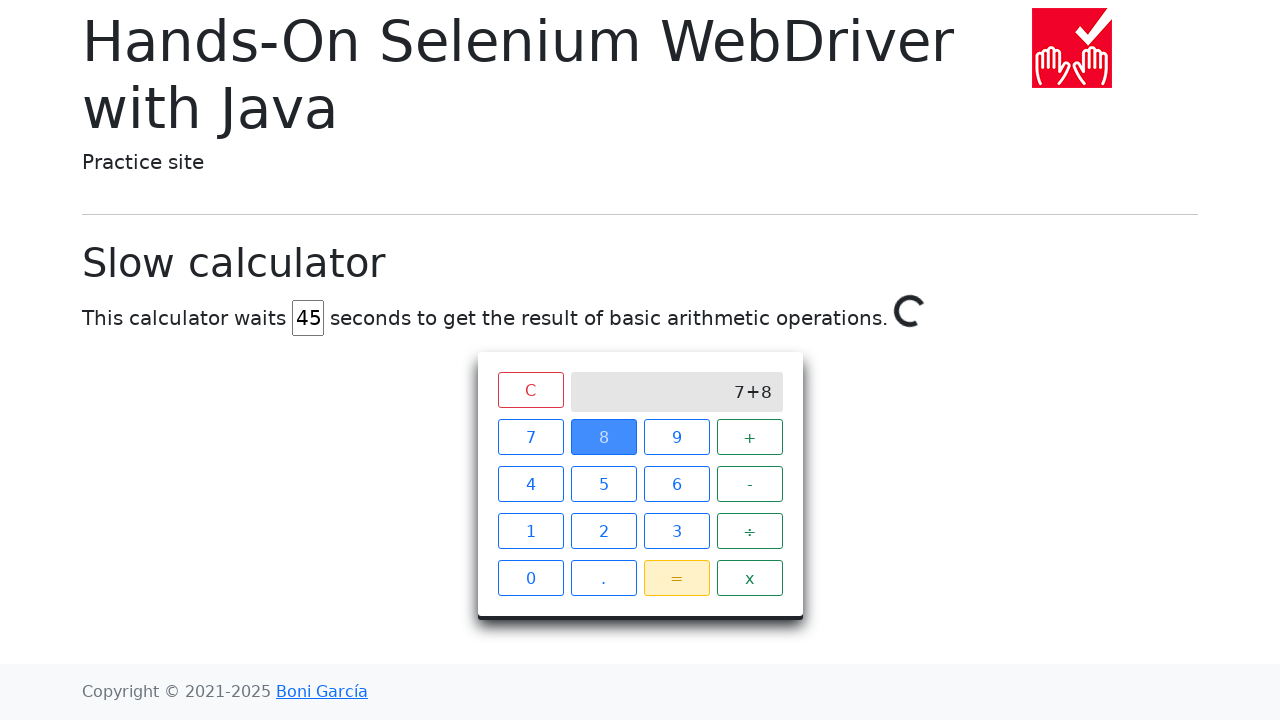

Waited for calculation result to display '15' after 45-second delay
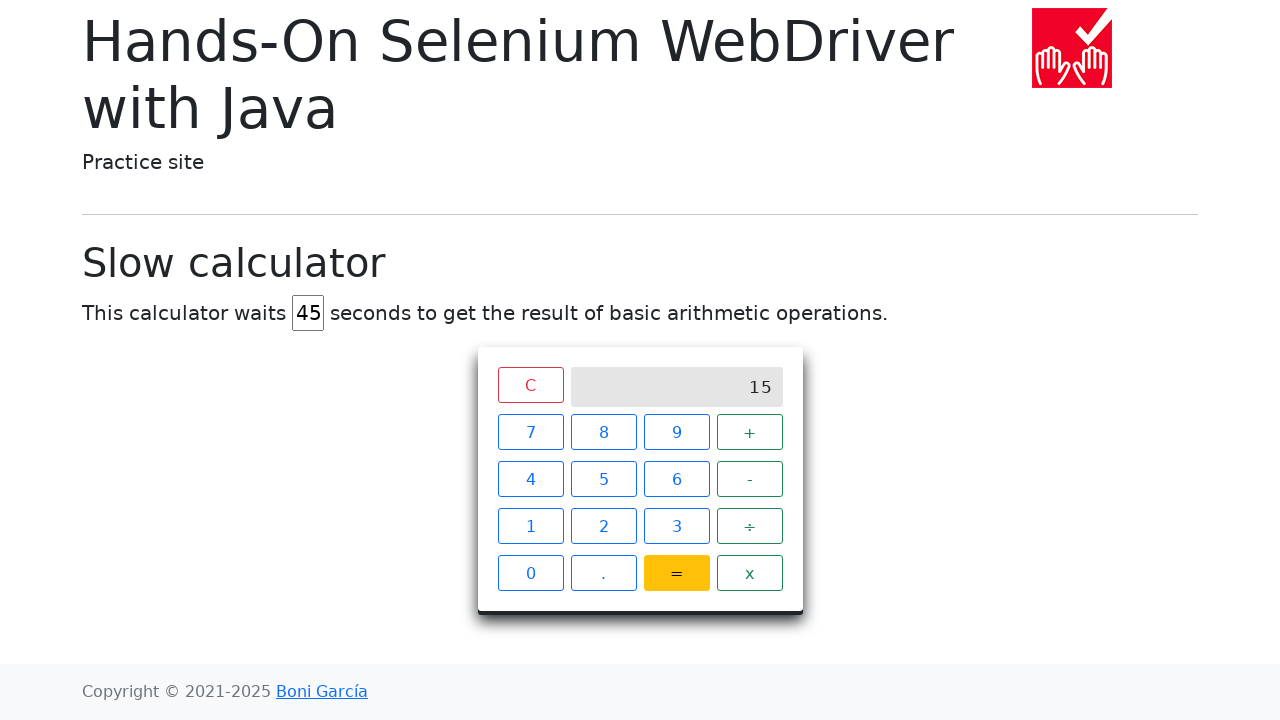

Located result element on screen
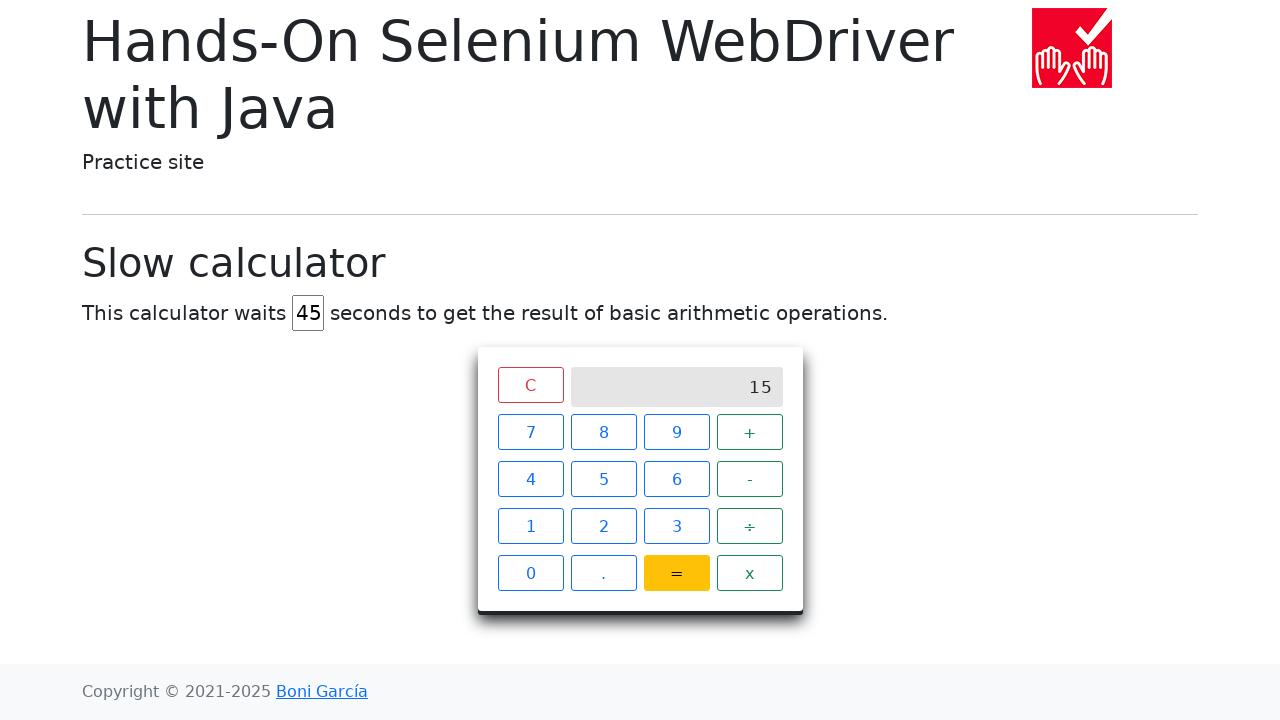

Verified calculation result is '15'
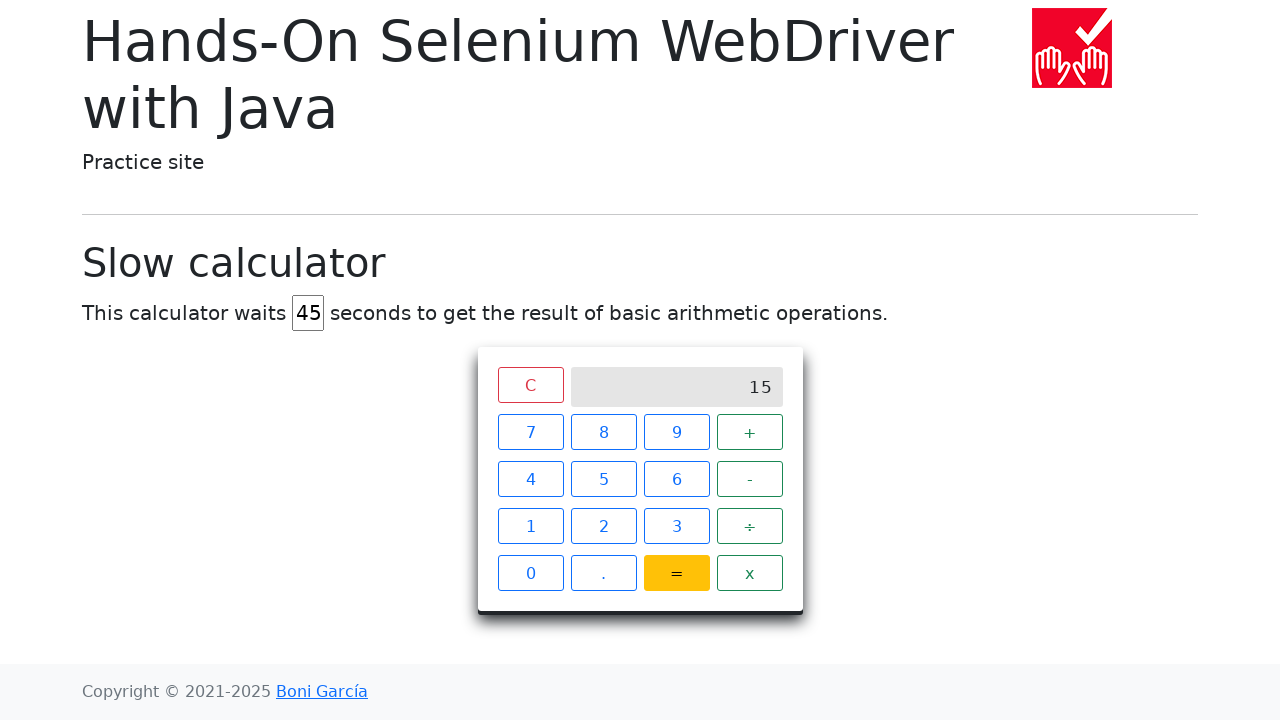

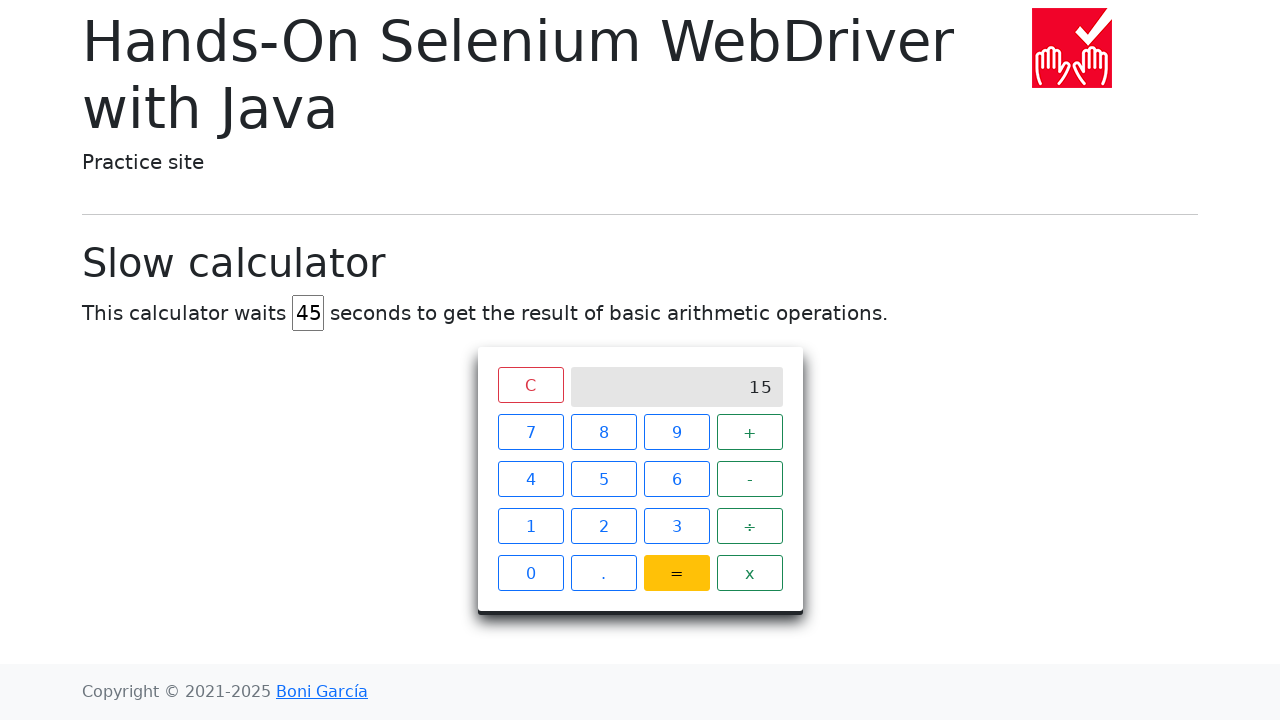